Tests an explicit wait scenario where the user waits for a price to drop to $100, clicks a book button, calculates a mathematical formula based on a displayed value, enters the result, and submits the form.

Starting URL: https://suninjuly.github.io/explicit_wait2.html

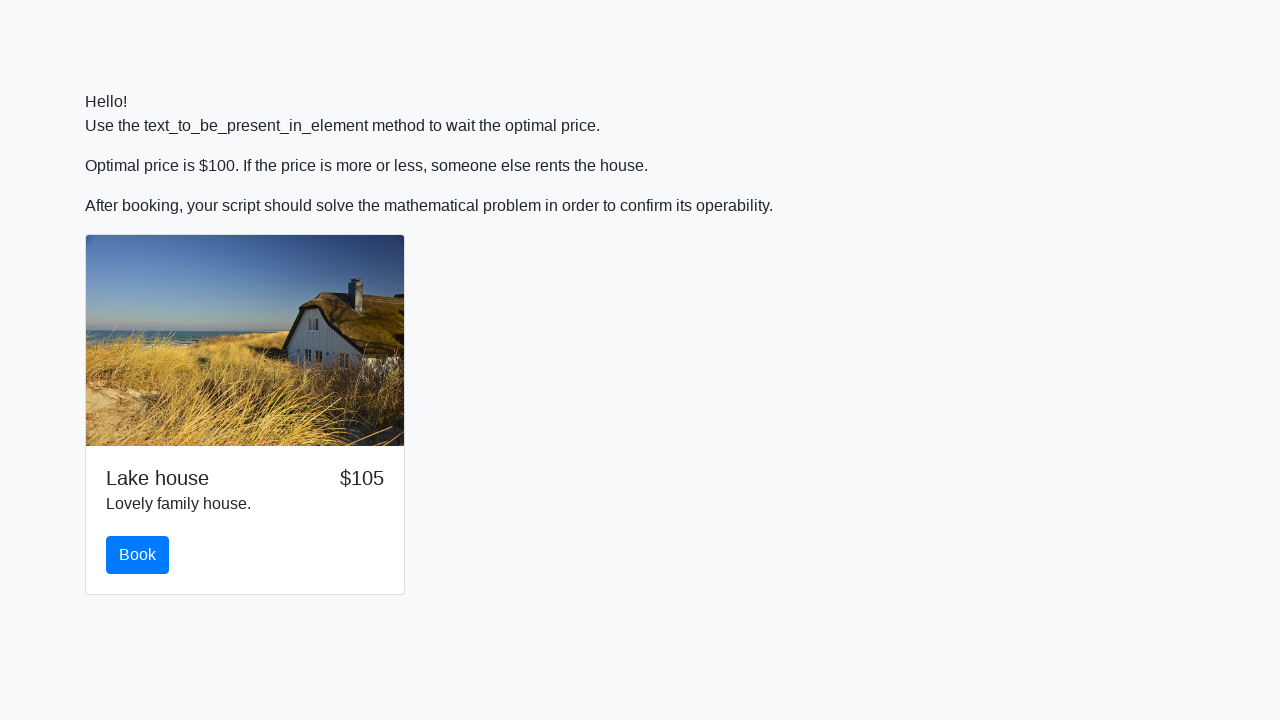

Waited for price to drop to $100
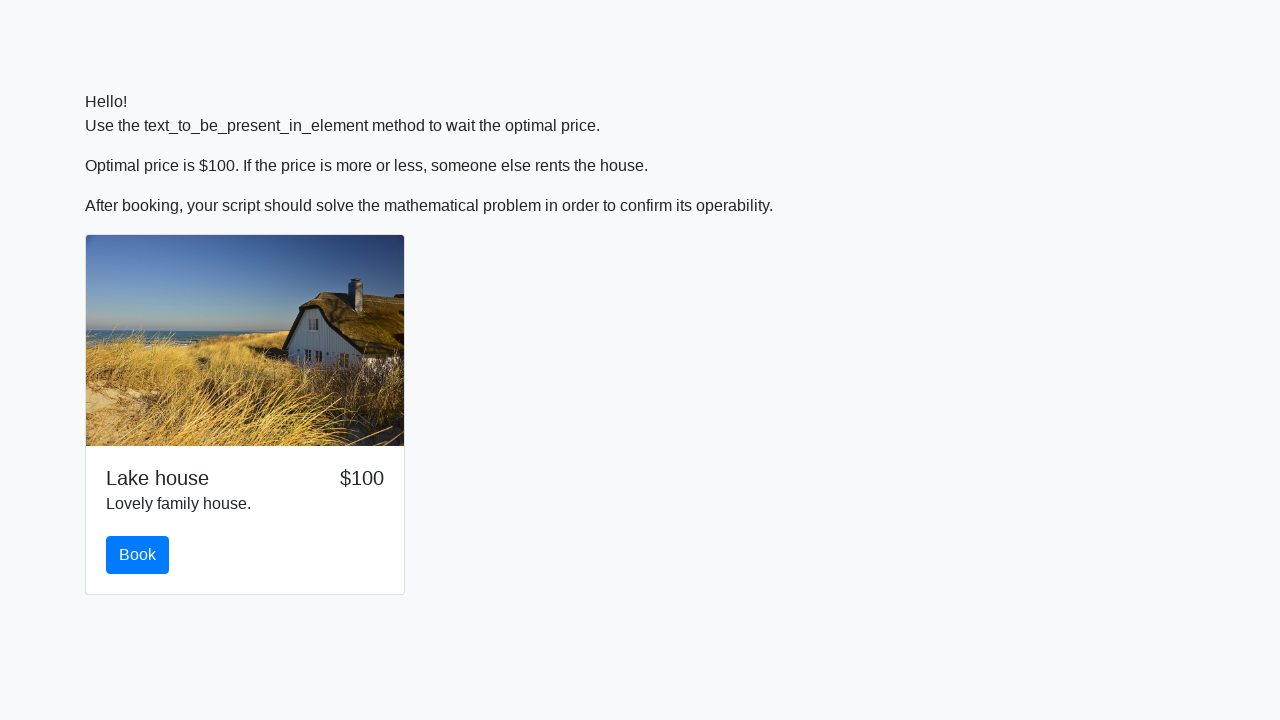

Clicked the Book button at (138, 555) on #book
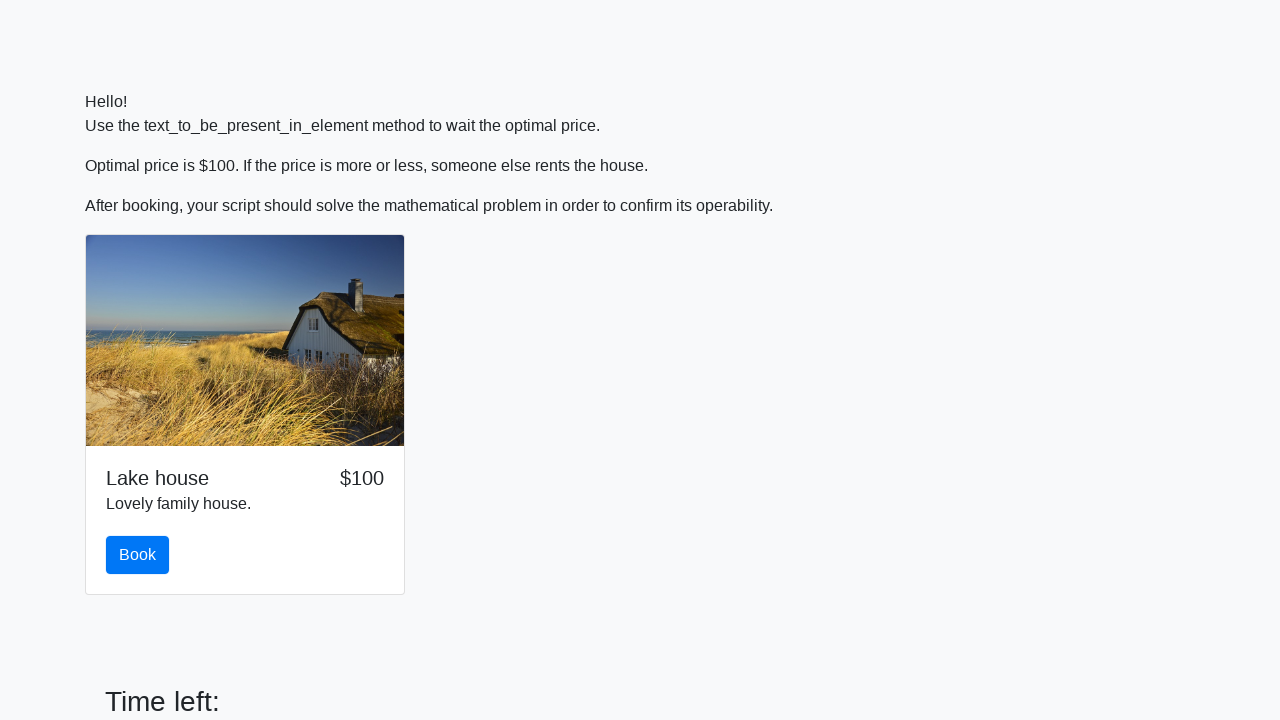

Scrolled to the answer field
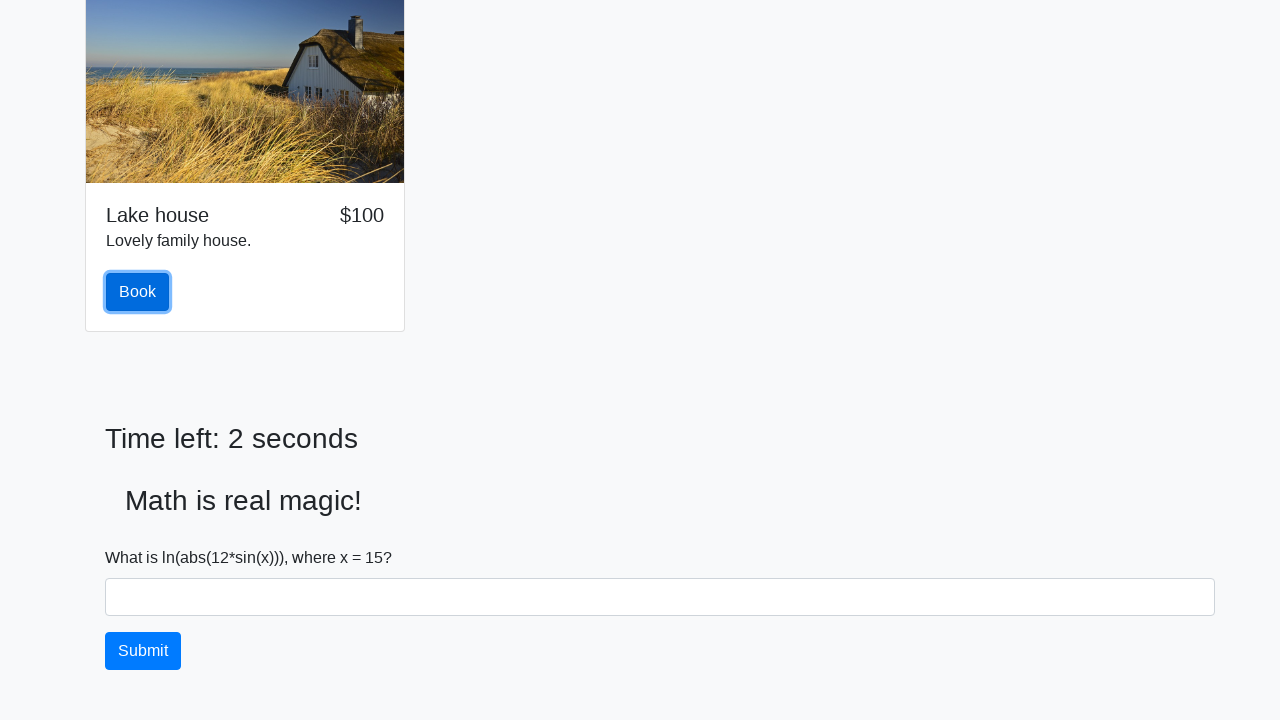

Retrieved x value: 15
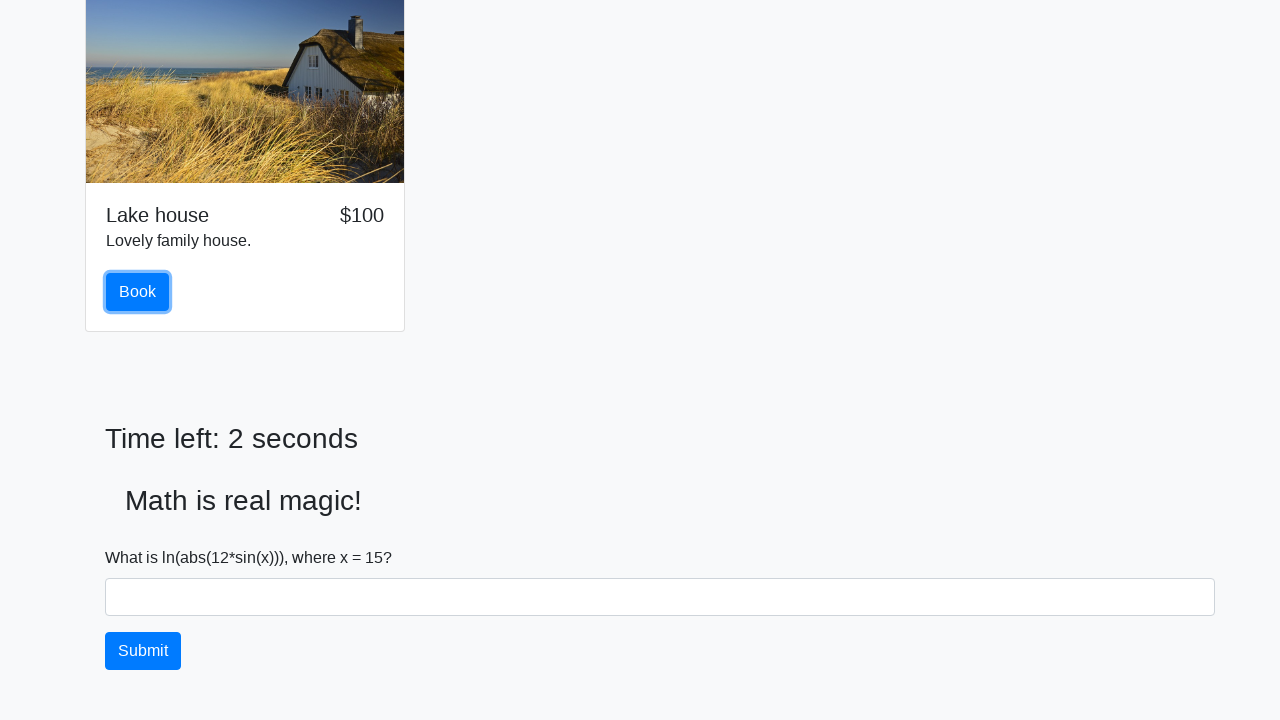

Calculated formula result: 2.0545664666857797
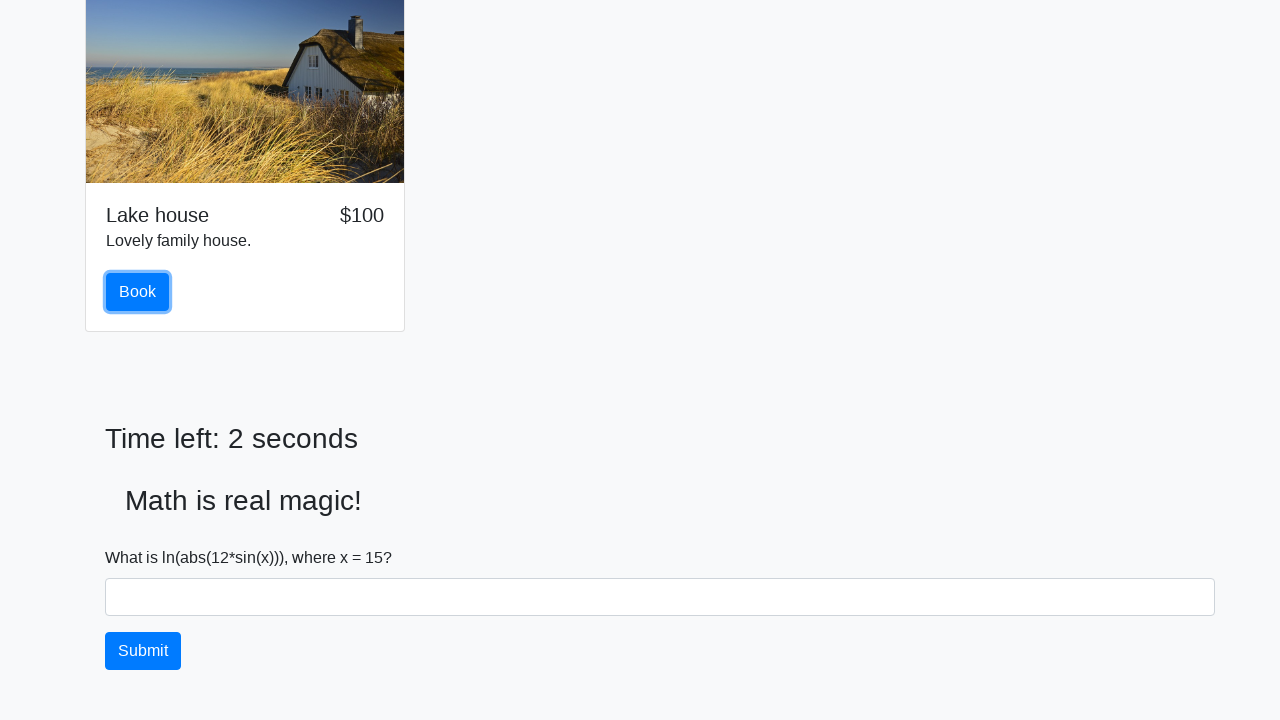

Filled answer field with calculated value: 2.0545664666857797 on #answer
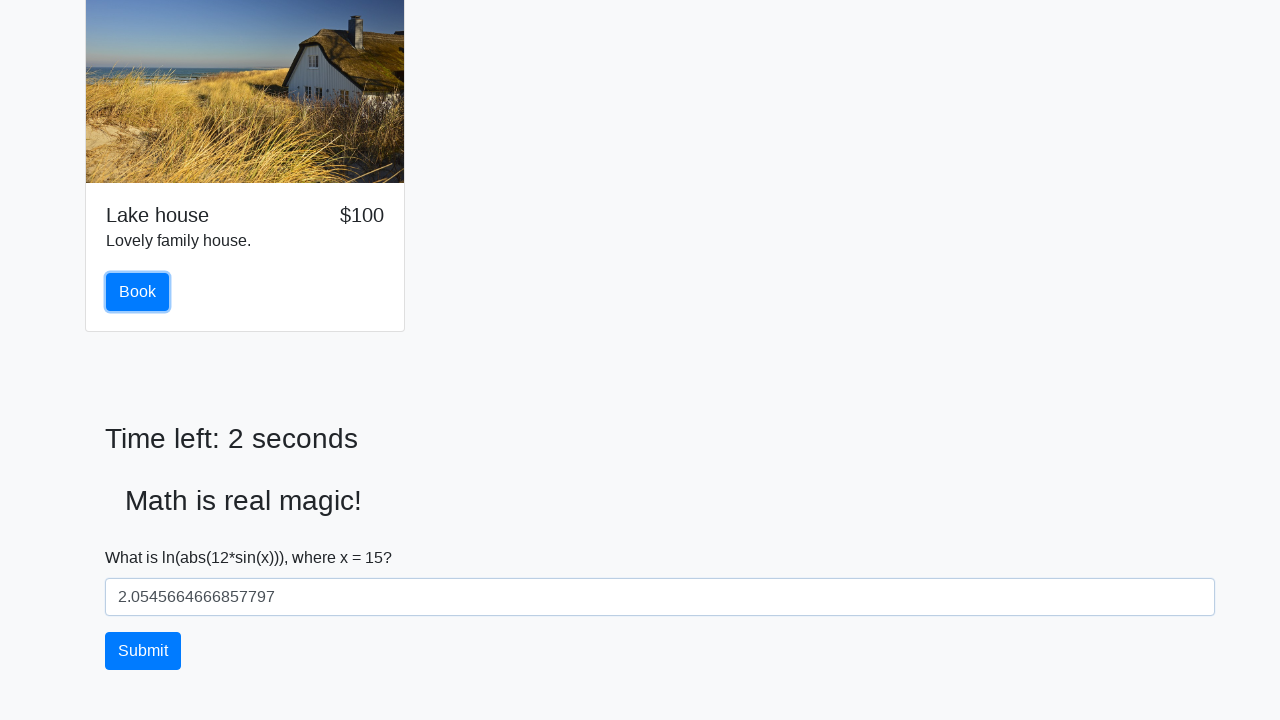

Clicked the submit button at (143, 651) on #solve
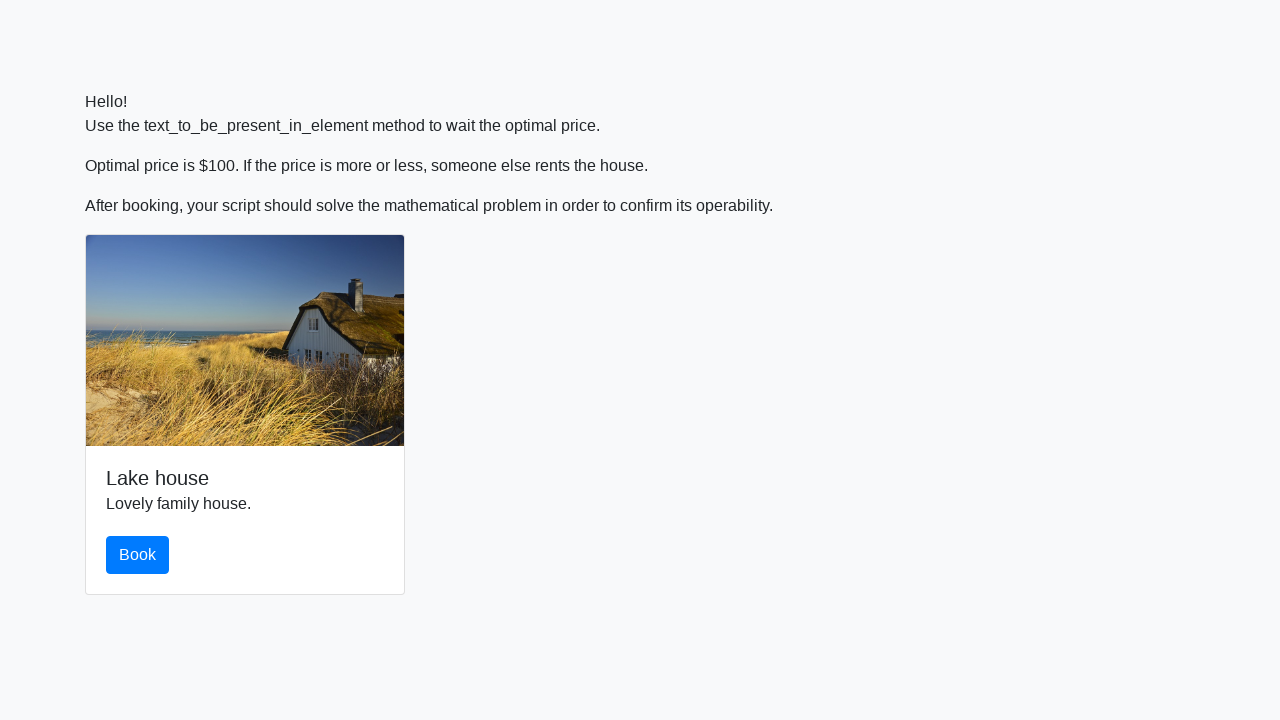

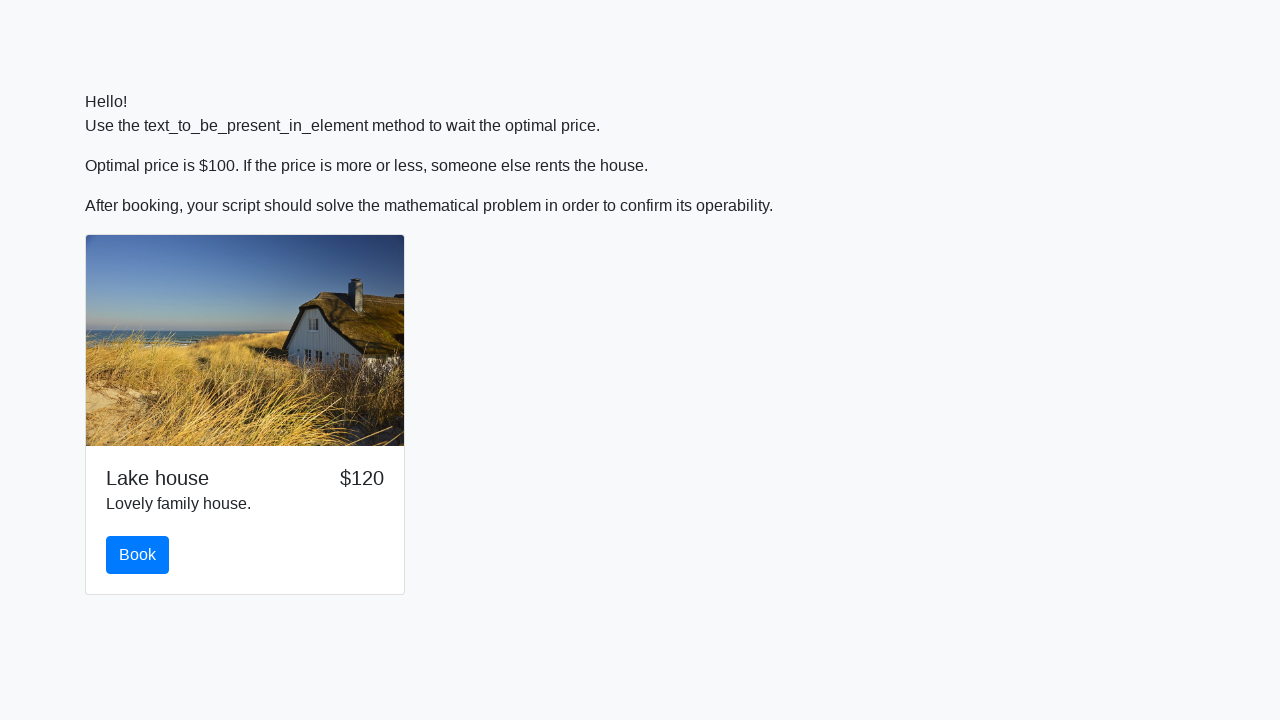